Tests that the complete all checkbox updates state when items are individually completed or cleared

Starting URL: https://demo.playwright.dev/todomvc

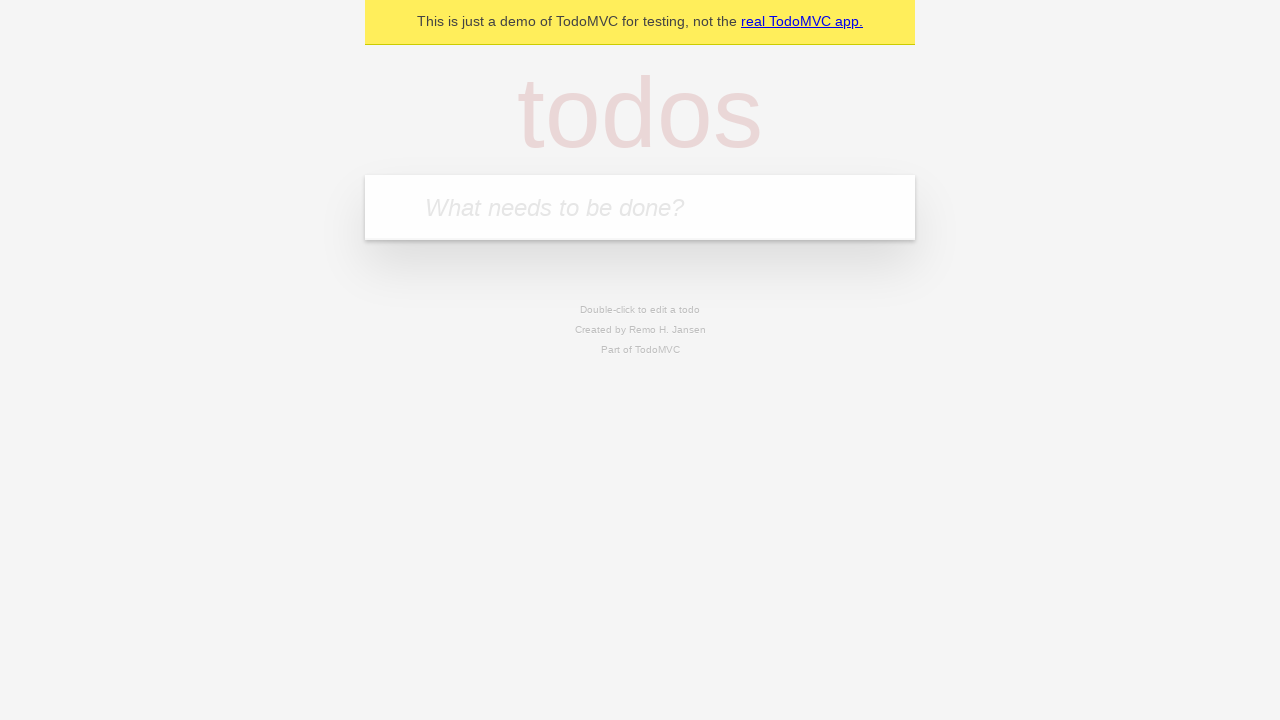

Filled todo input with 'buy some cheese' on internal:attr=[placeholder="What needs to be done?"i]
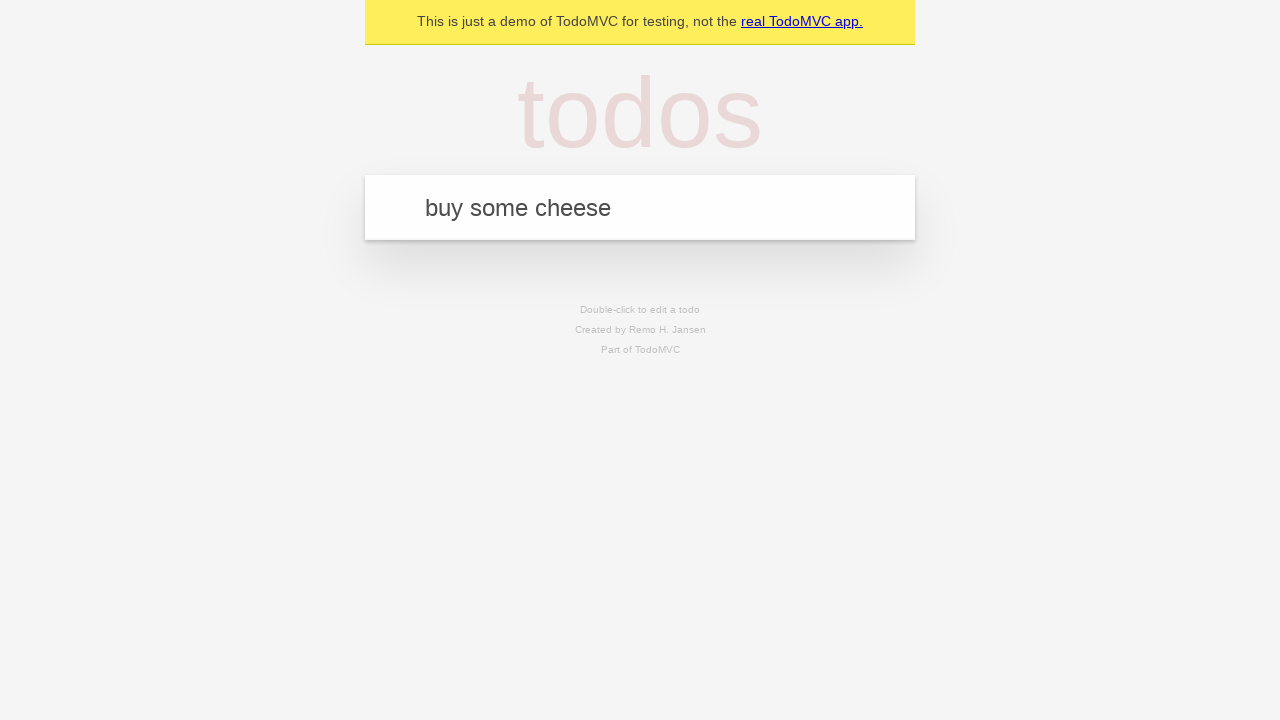

Pressed Enter to add first todo item on internal:attr=[placeholder="What needs to be done?"i]
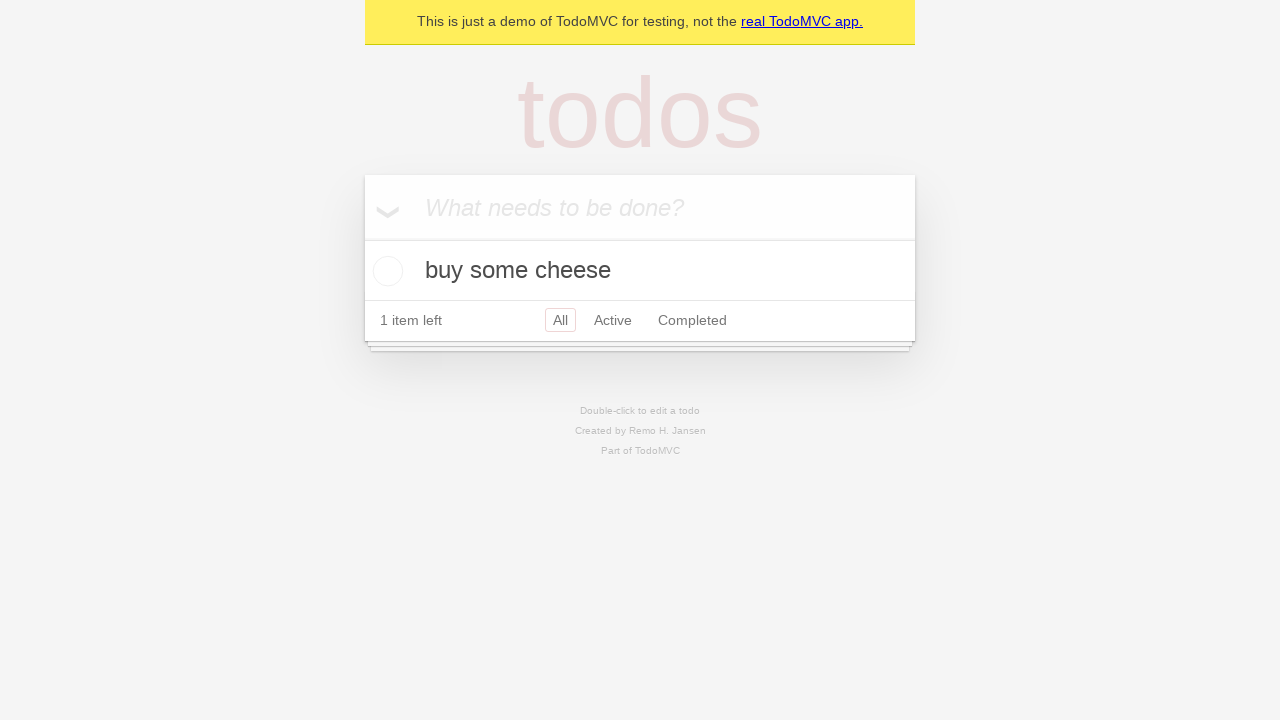

Filled todo input with 'feed the cat' on internal:attr=[placeholder="What needs to be done?"i]
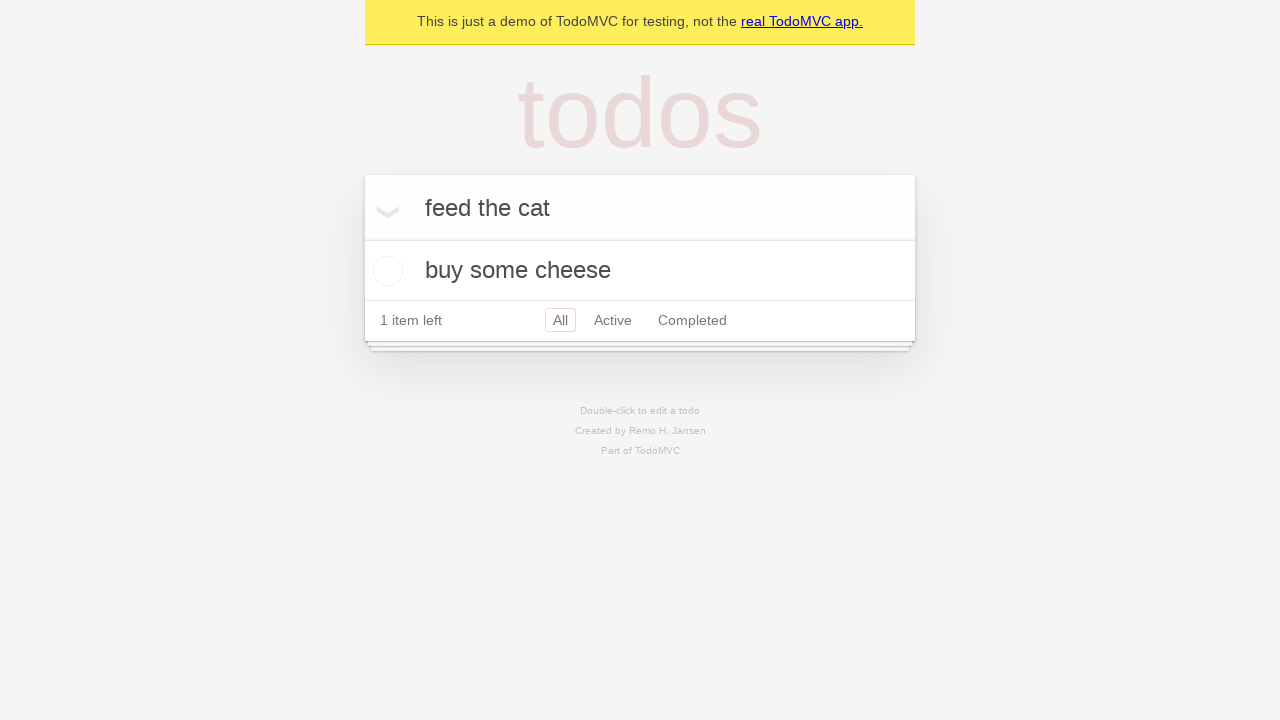

Pressed Enter to add second todo item on internal:attr=[placeholder="What needs to be done?"i]
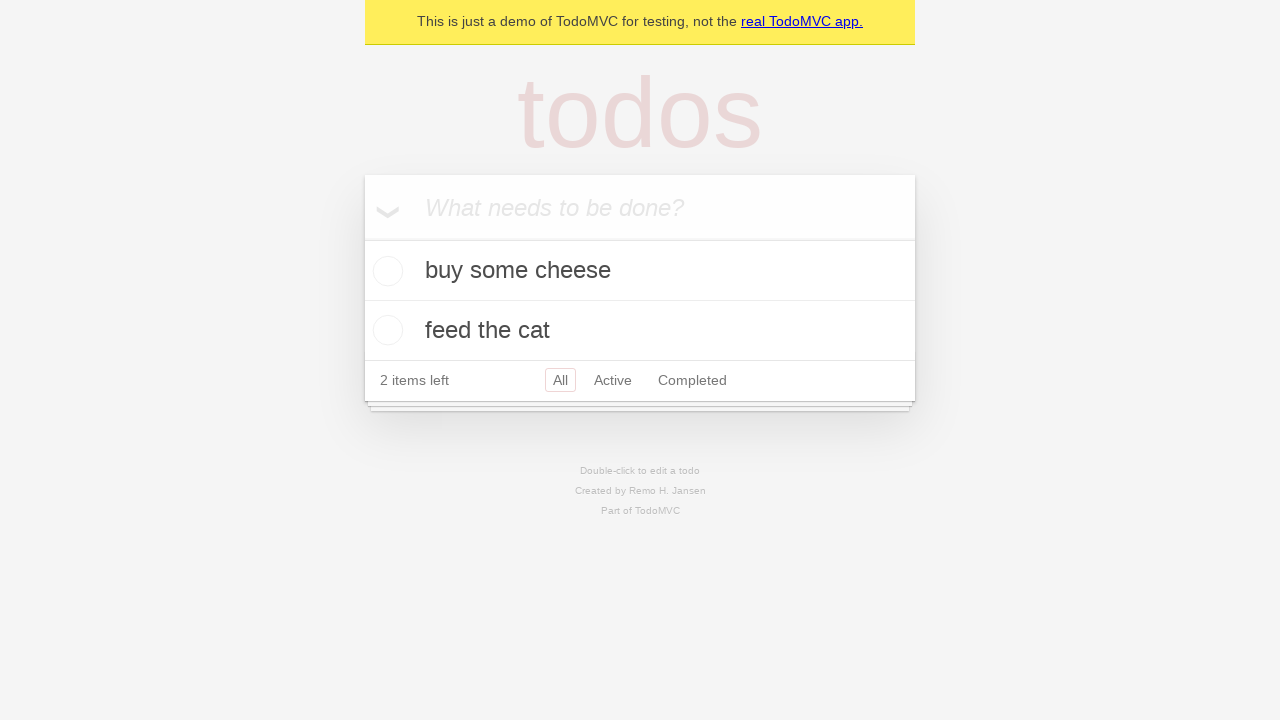

Filled todo input with 'book a doctors appointment' on internal:attr=[placeholder="What needs to be done?"i]
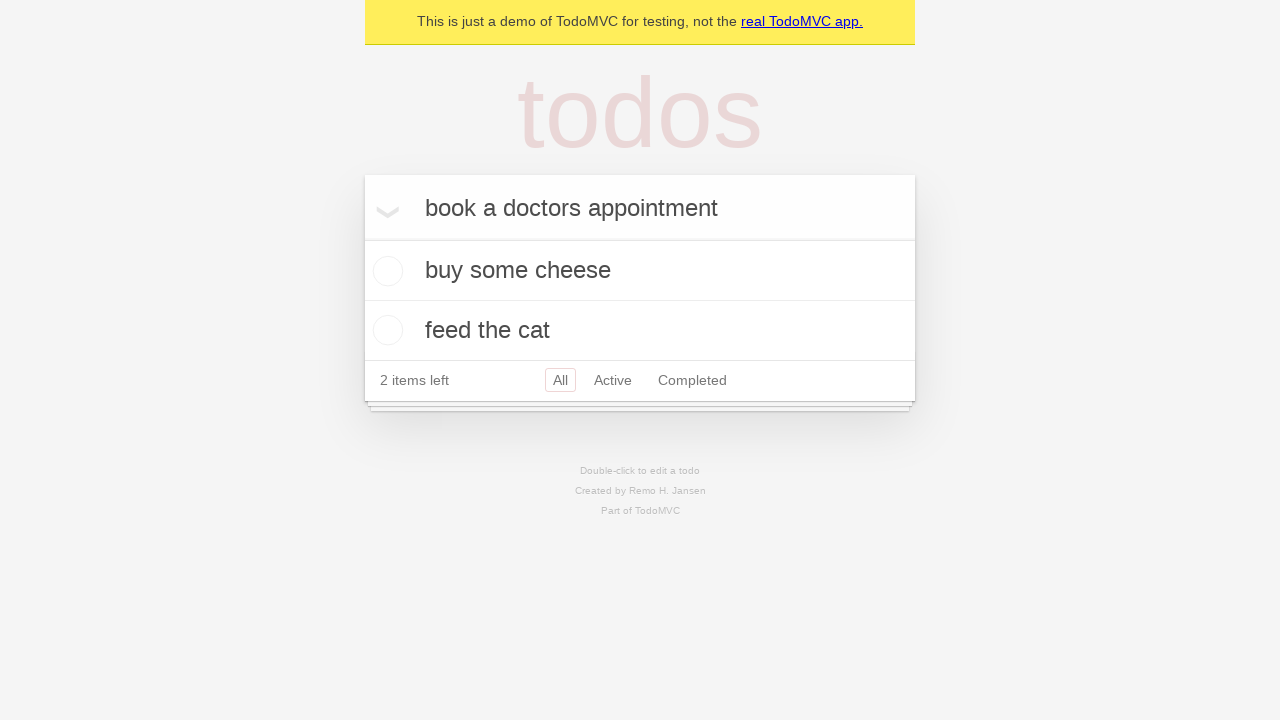

Pressed Enter to add third todo item on internal:attr=[placeholder="What needs to be done?"i]
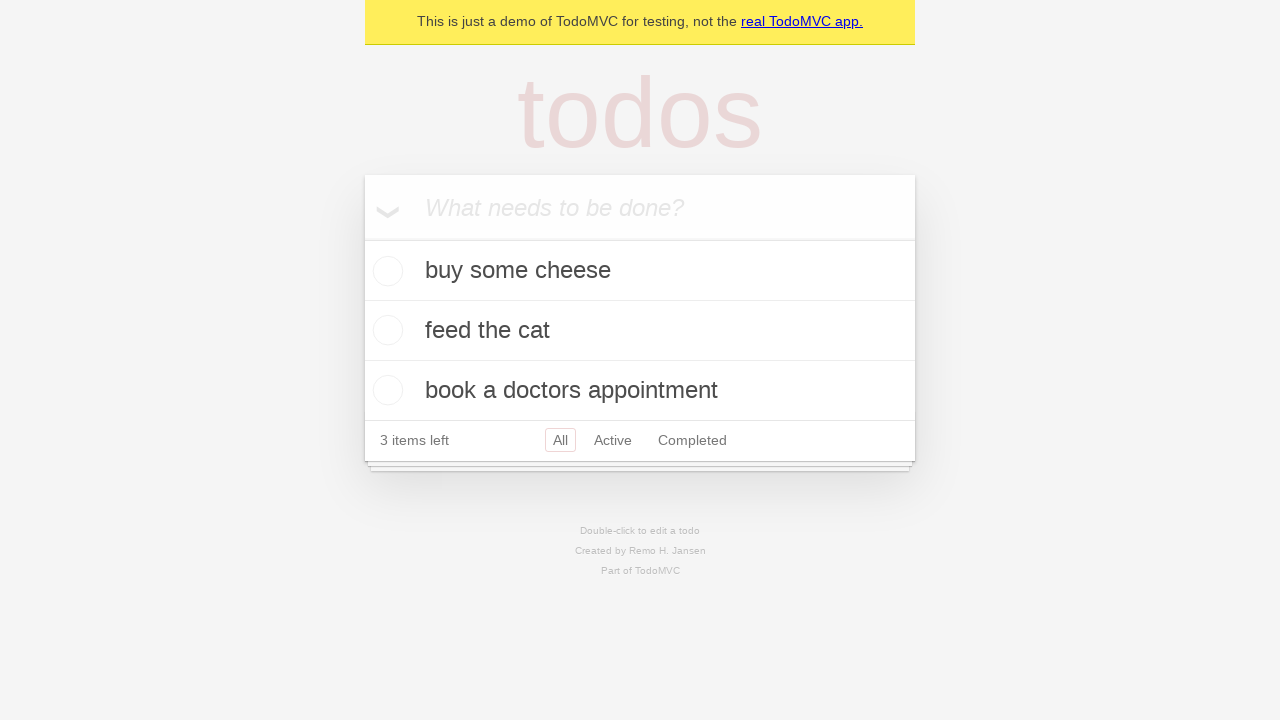

Checked the 'Mark all as complete' checkbox at (362, 238) on internal:label="Mark all as complete"i
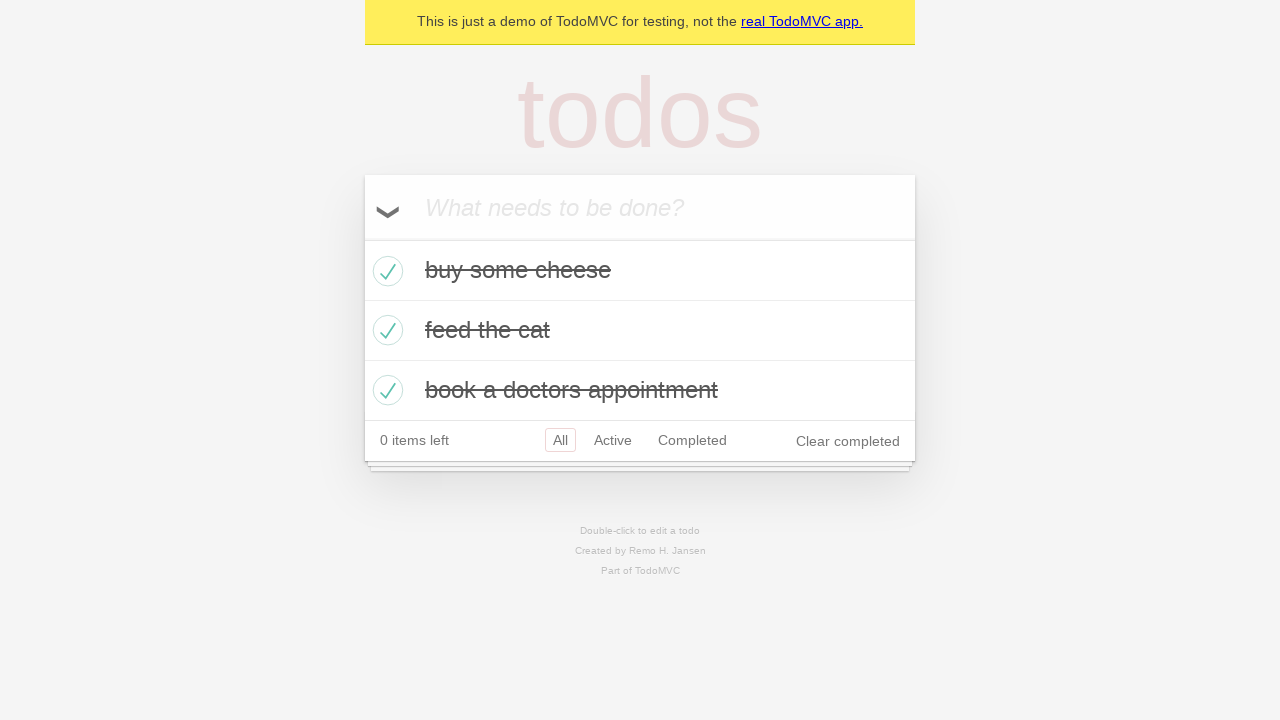

Unchecked the first todo item at (385, 271) on internal:testid=[data-testid="todo-item"s] >> nth=0 >> internal:role=checkbox
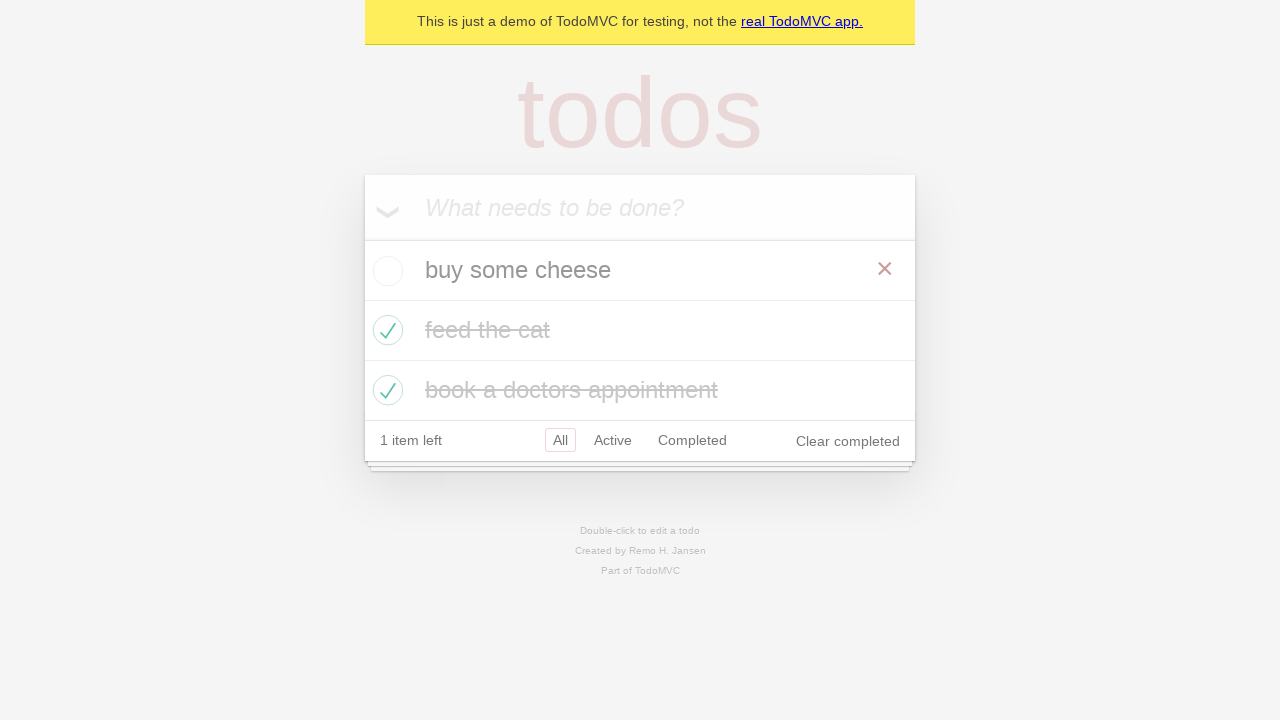

Checked the first todo item again at (385, 271) on internal:testid=[data-testid="todo-item"s] >> nth=0 >> internal:role=checkbox
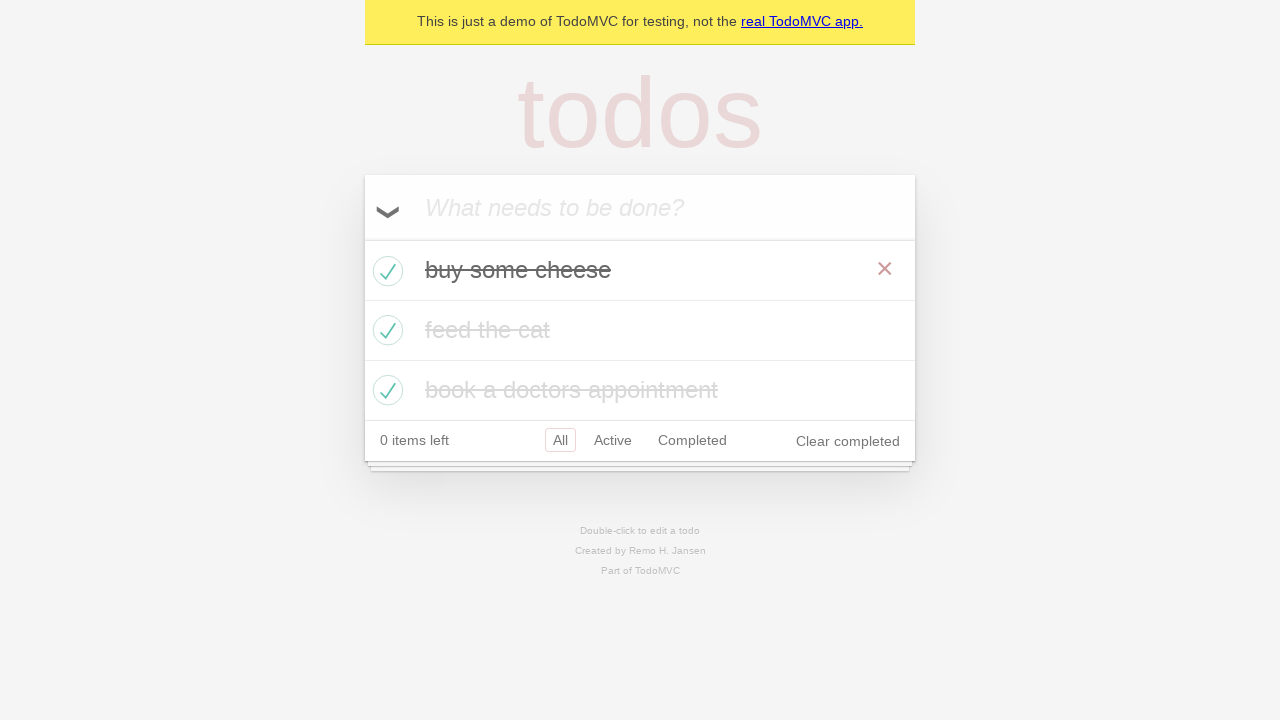

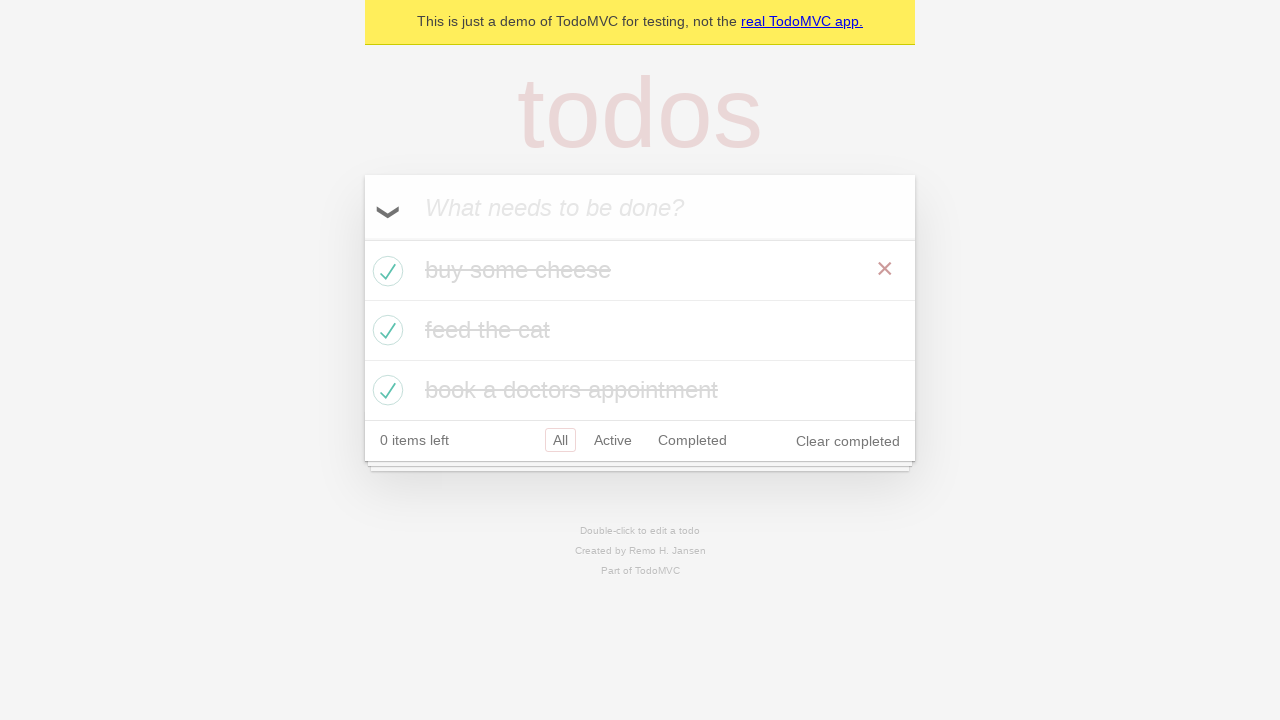